Navigates to W3Schools HTML examples page and sets the viewport size to 1920x1080

Starting URL: https://www.w3schools.com/html/html_examples.asp

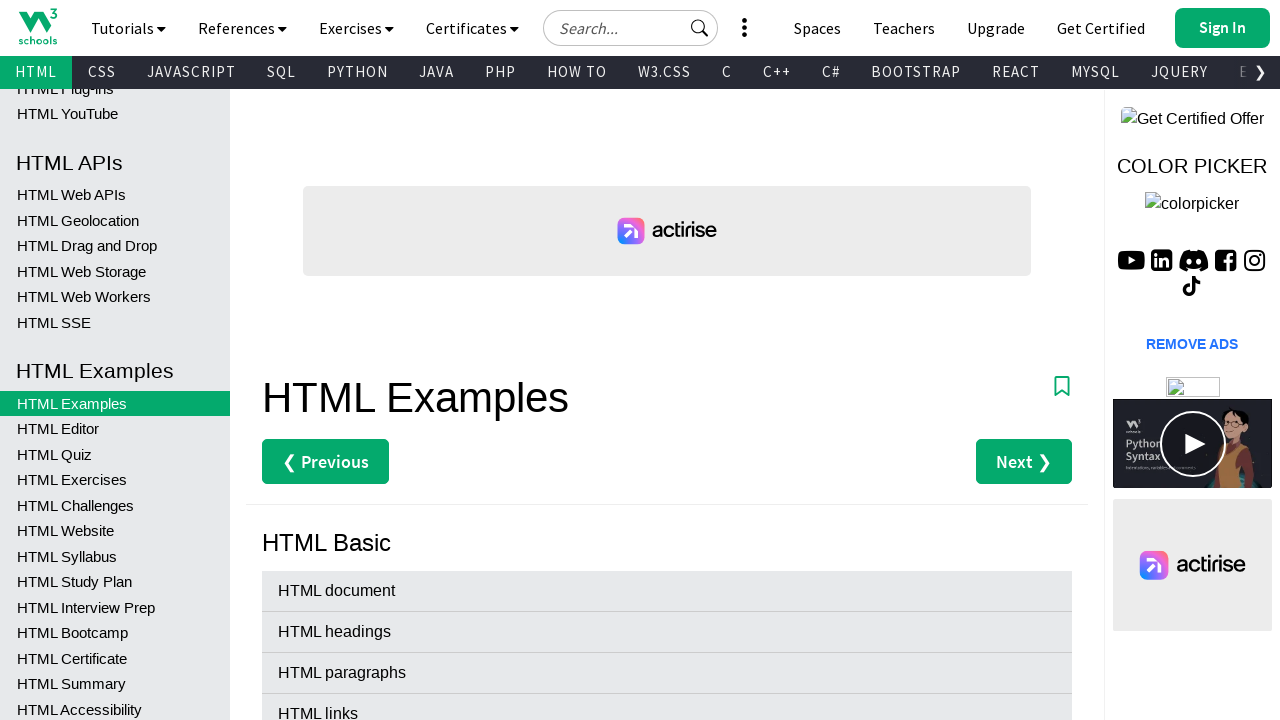

Set viewport size to 1920x1080
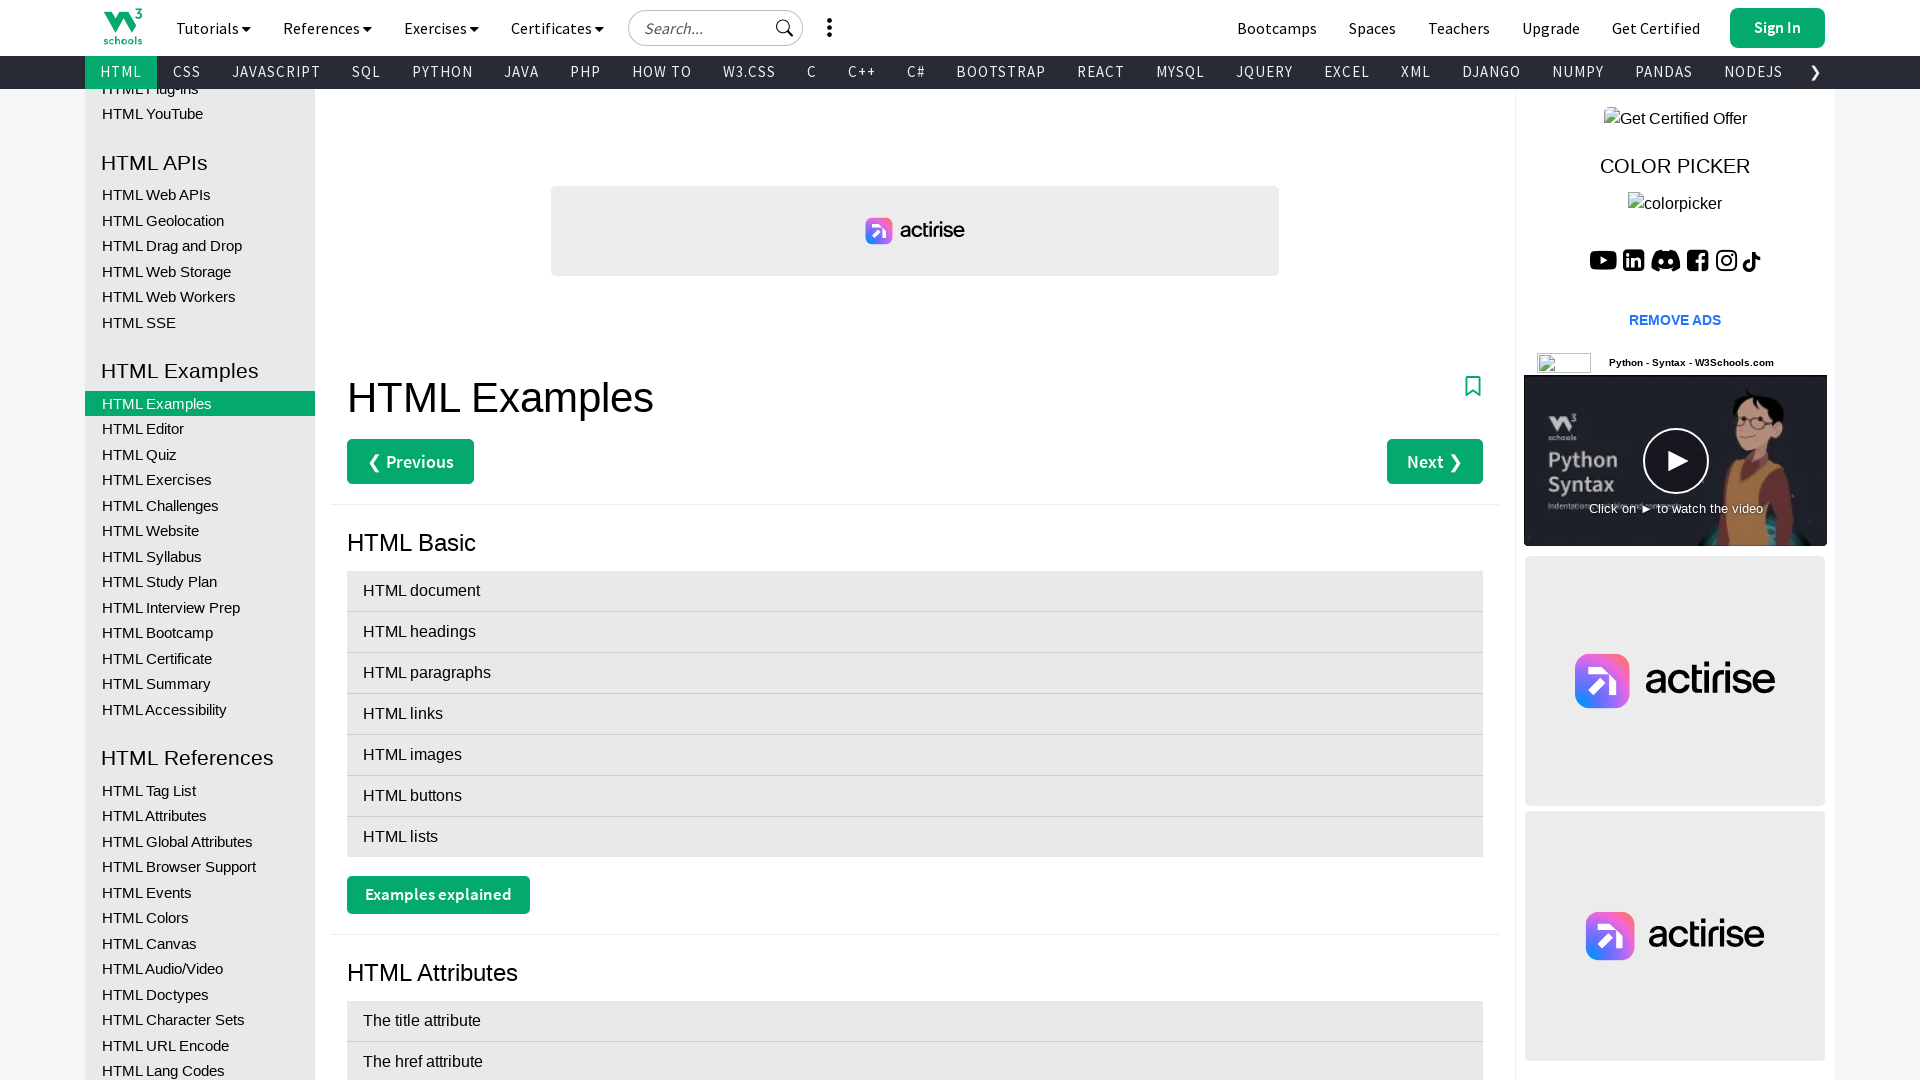

Page DOM content loaded
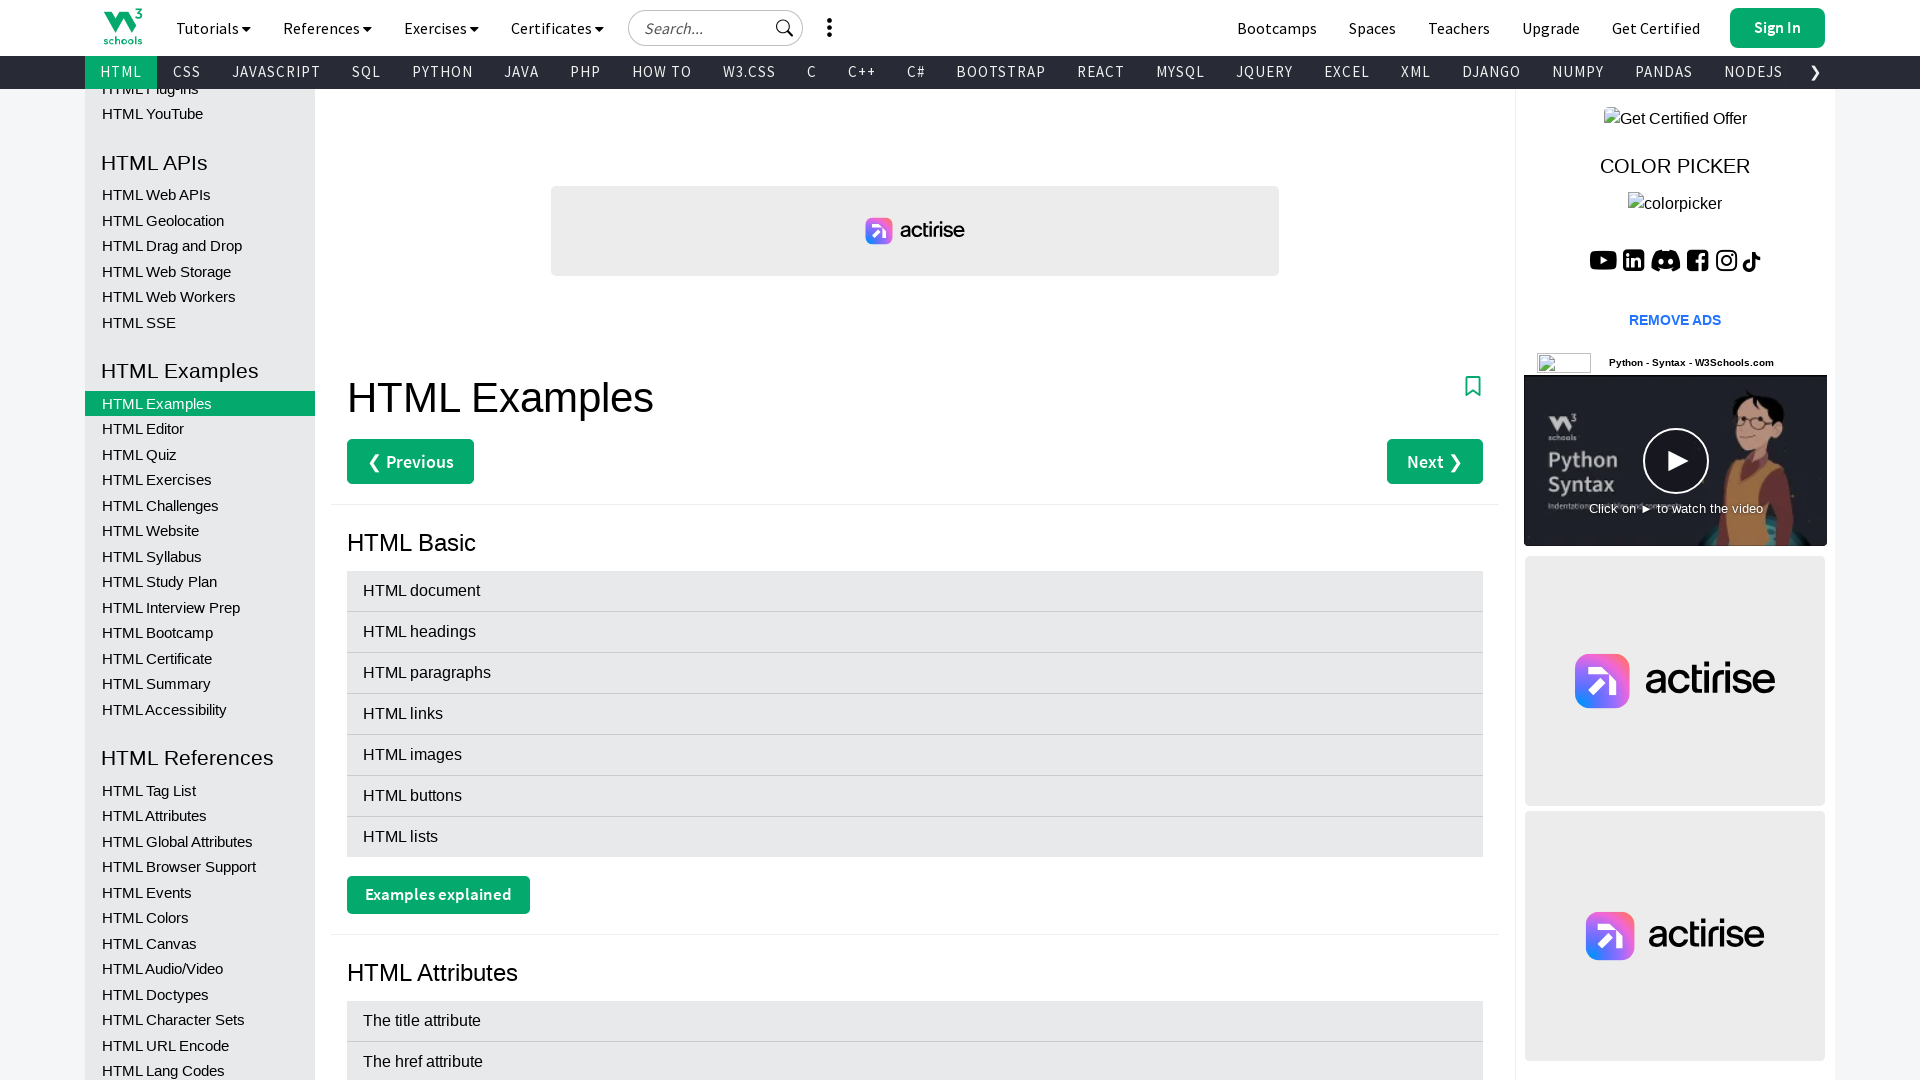

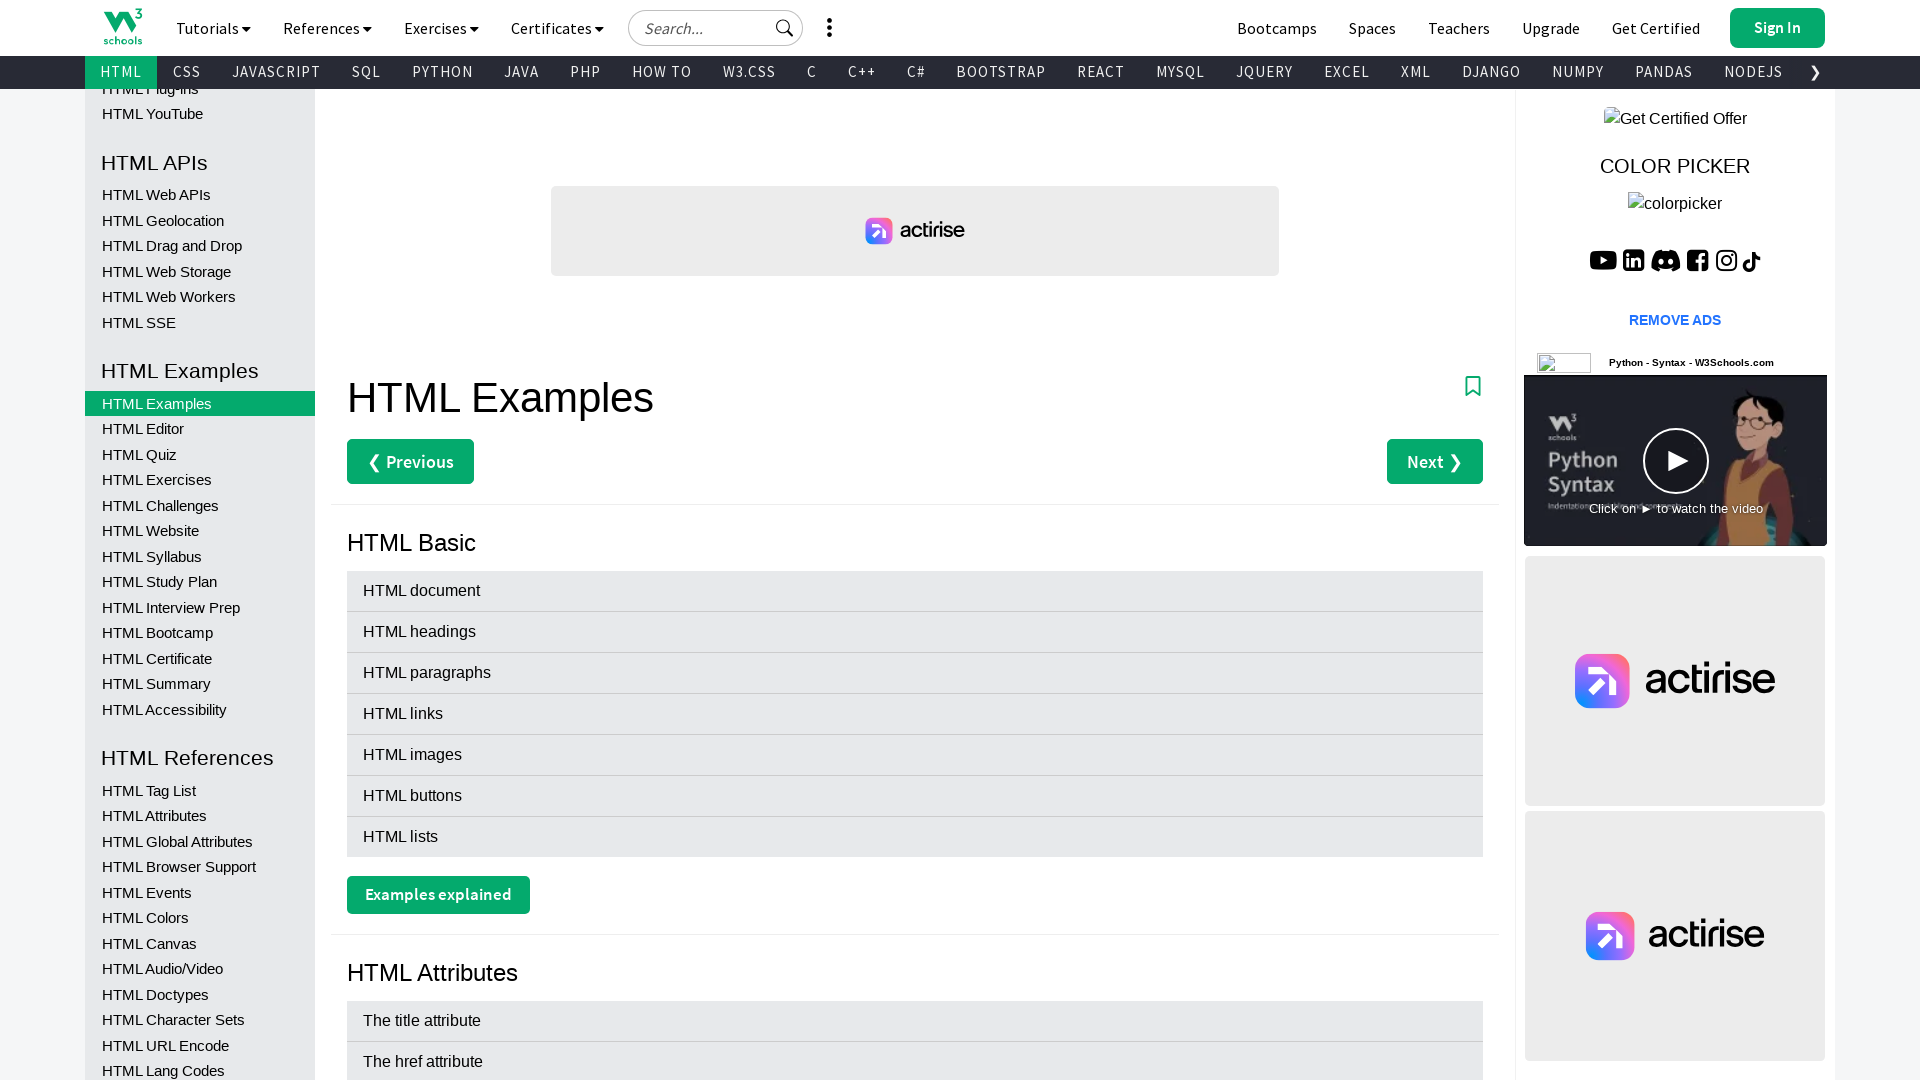